Tests filling form fields and clicking button using JavaScript getElementById method

Starting URL: https://www.saucedemo.com/

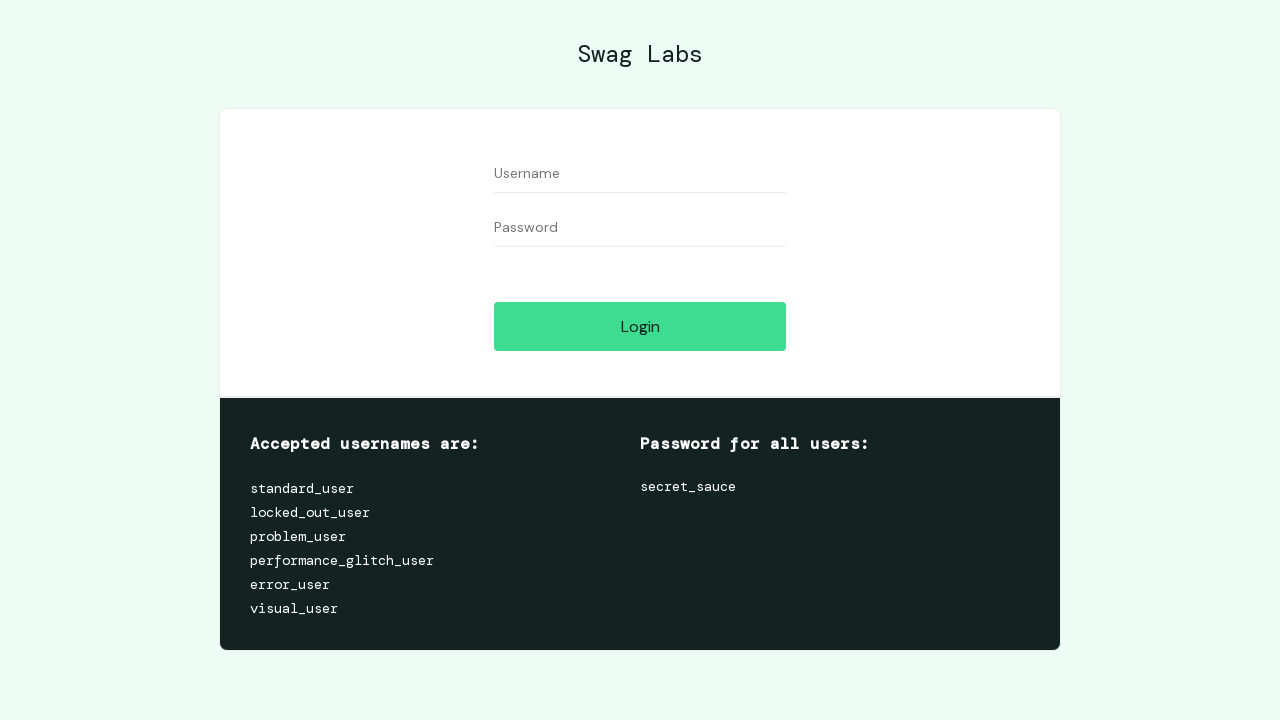

Filled username field with 'Selenium' using JavaScript getElementById
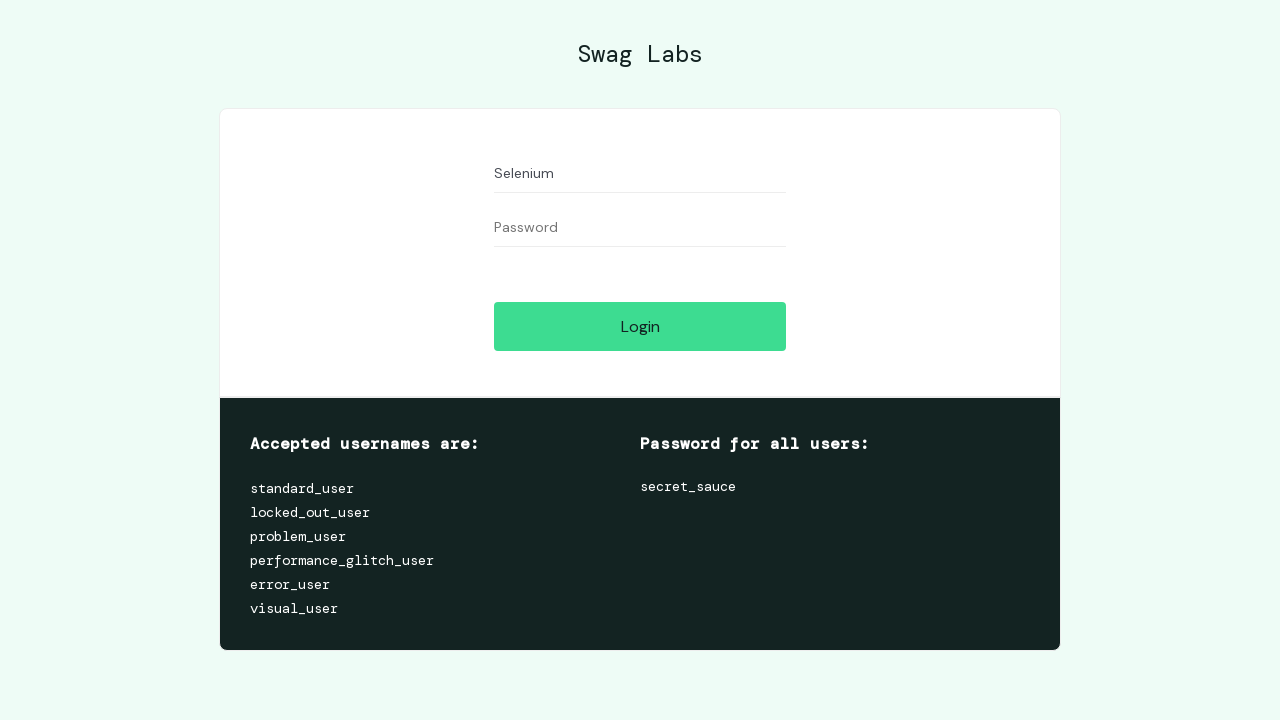

Filled password field with 'Selenium' using JavaScript getElementById
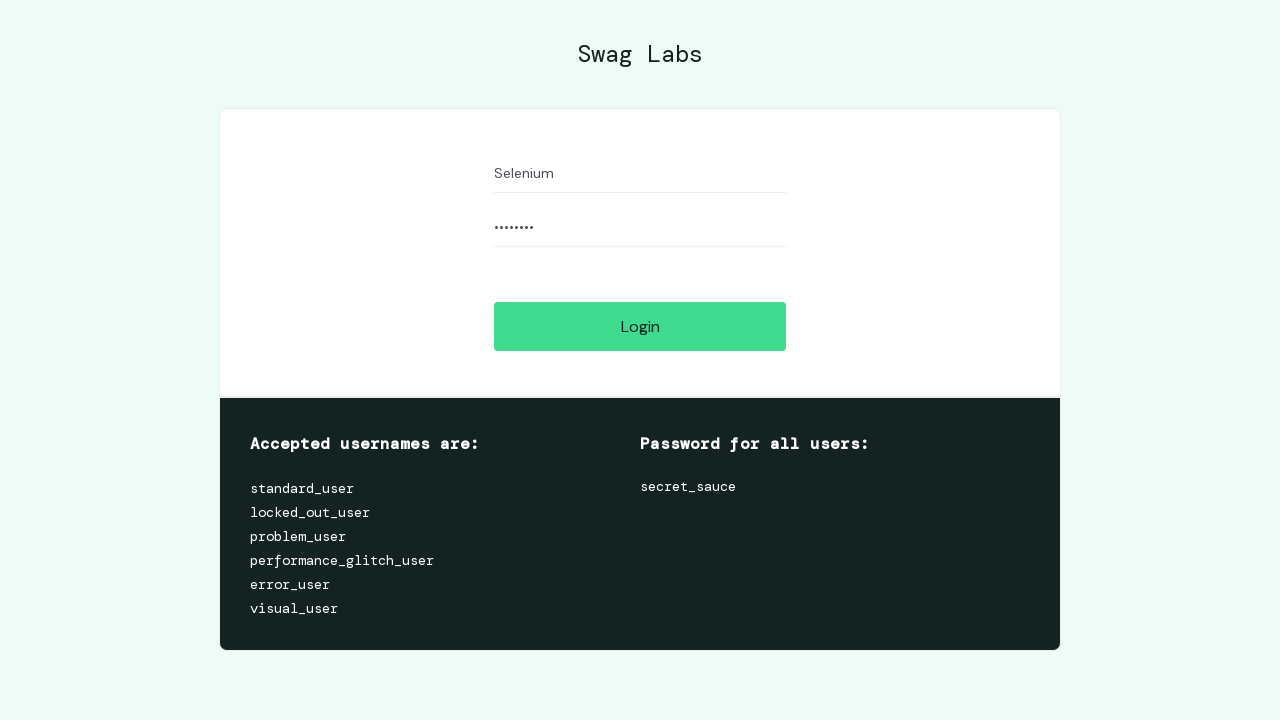

Clicked login button using JavaScript getElementById
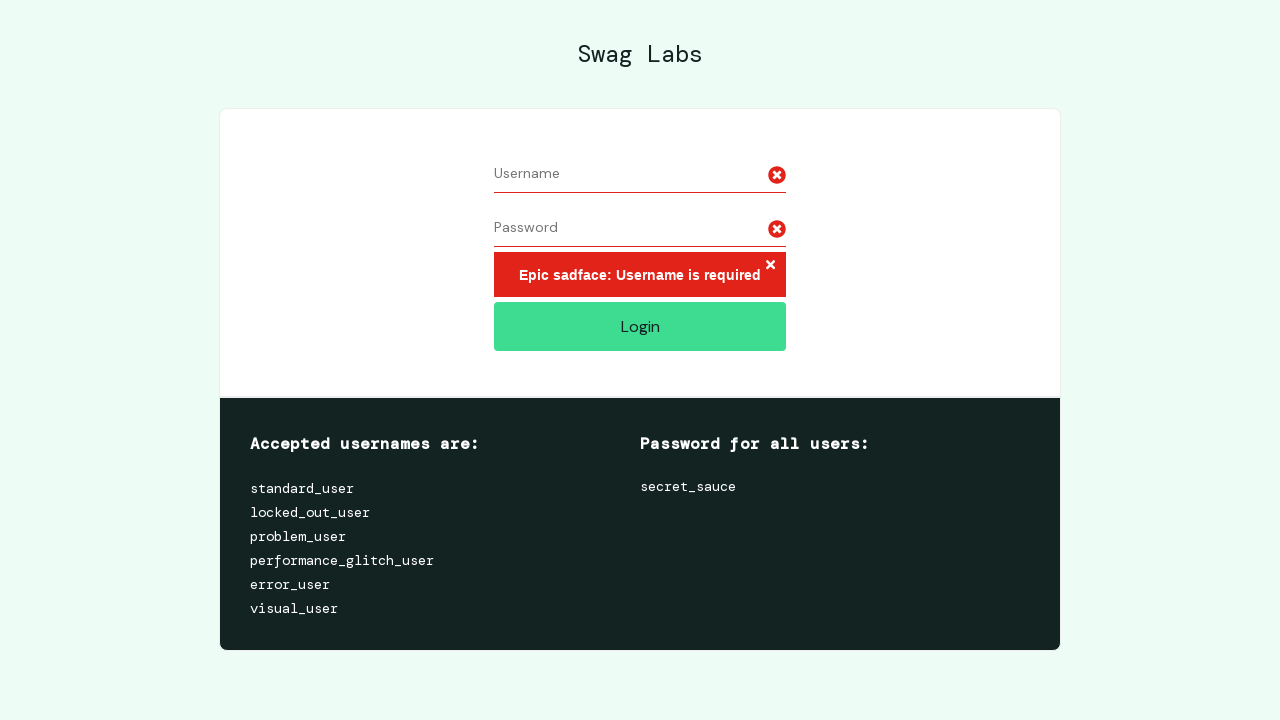

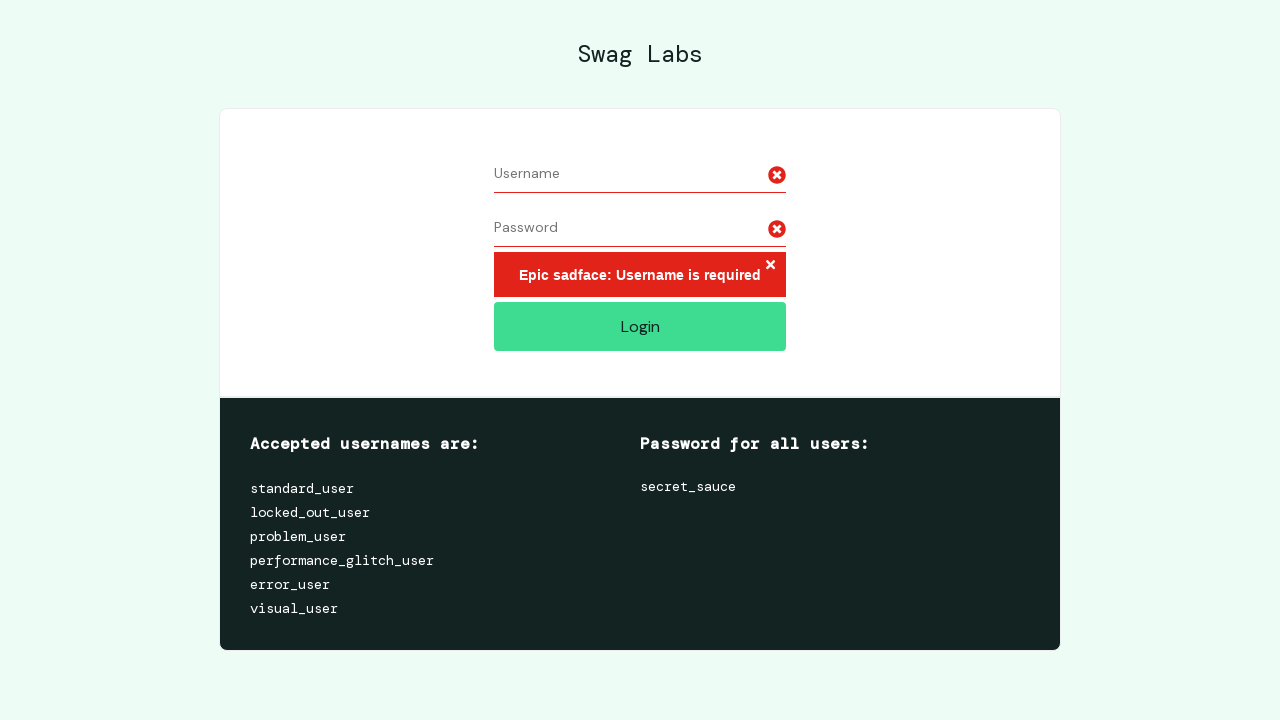